Tests mouse hover and click functionality by hovering over the "Automation Tools" button and then clicking on it directly.

Starting URL: http://seleniumpractise.blogspot.com/2016/08/how-to-perform-mouse-hover-in-selenium.html

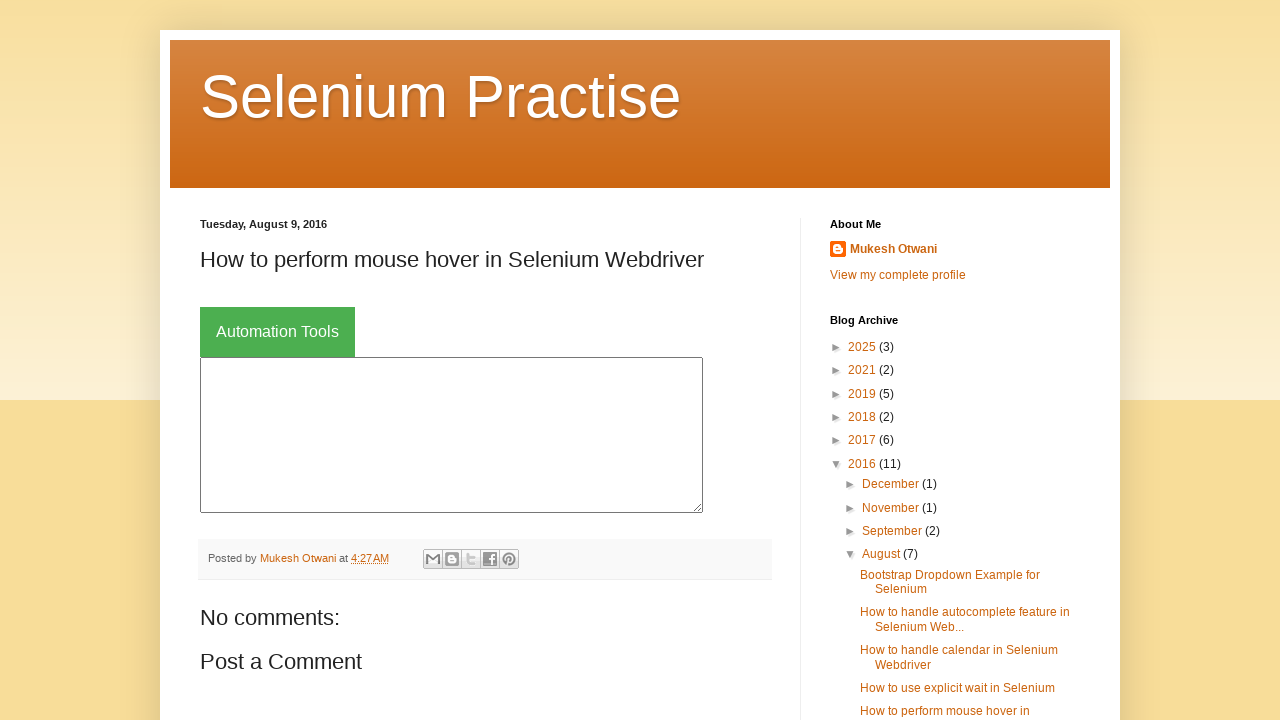

Hovered over the 'Automation Tools' button at (278, 332) on xpath=//button[normalize-space()='Automation Tools']
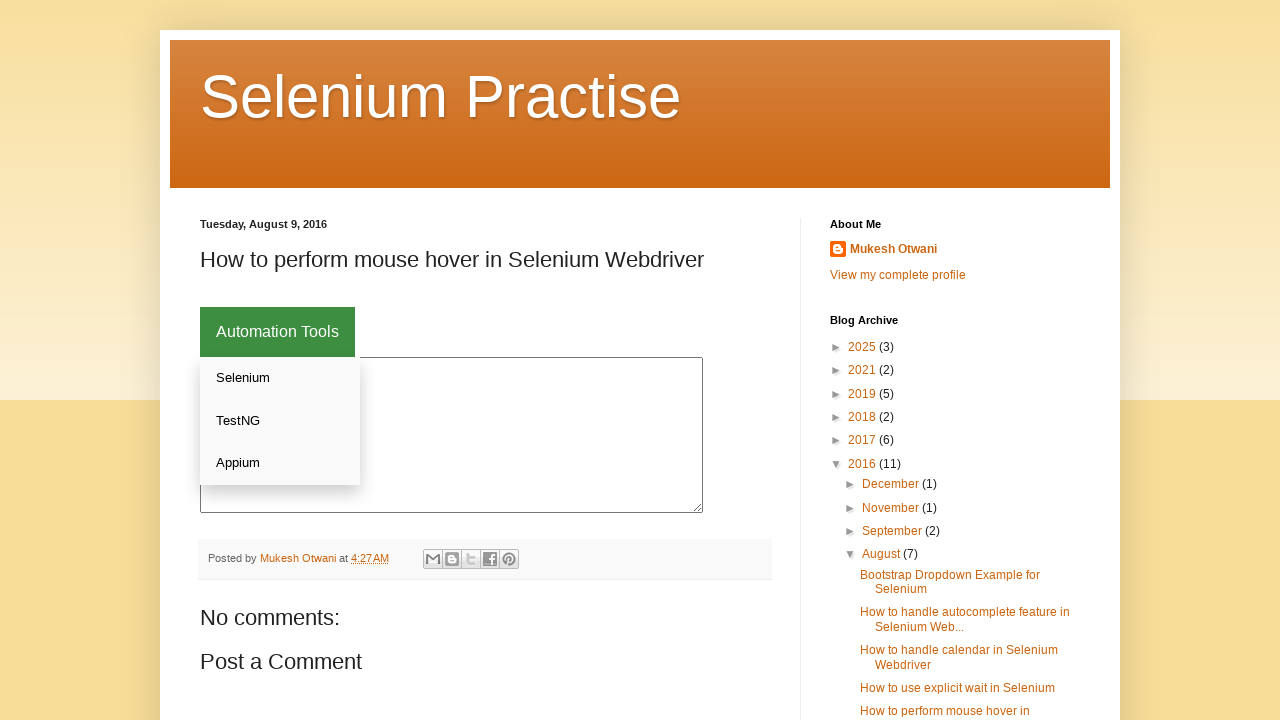

Clicked on the 'Automation Tools' button at (278, 332) on xpath=//button[normalize-space()='Automation Tools']
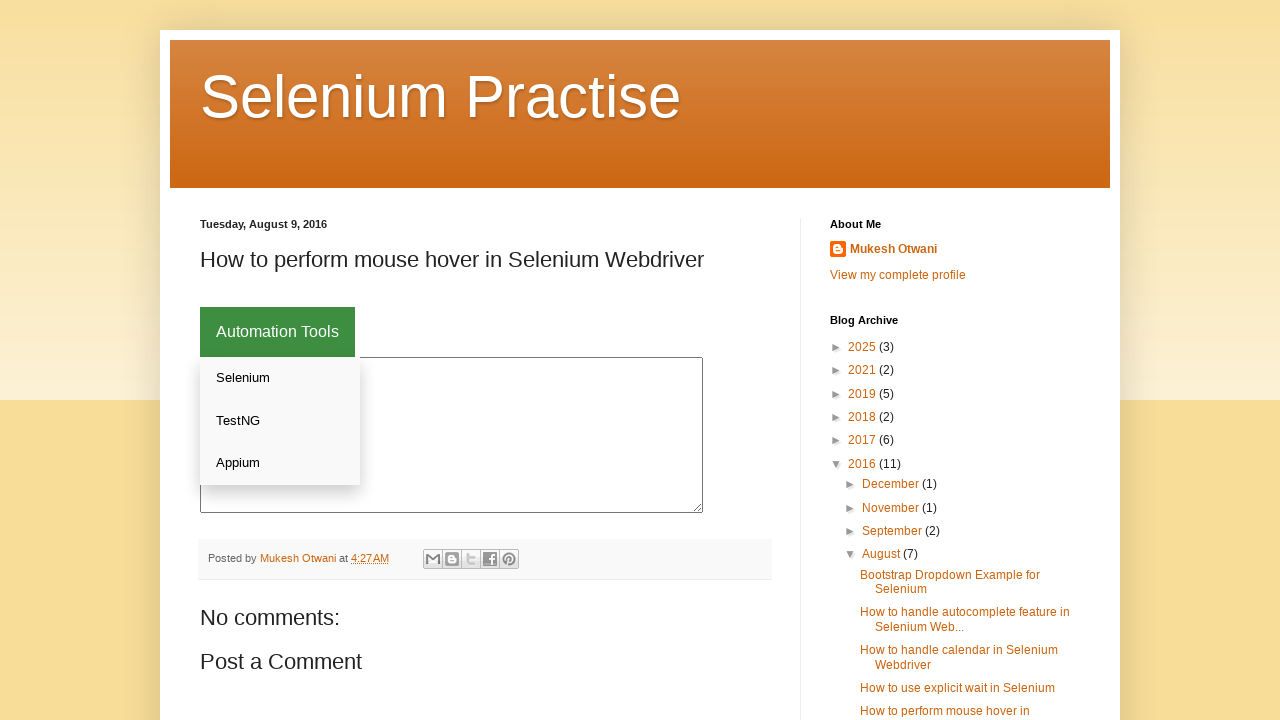

Page load completed after clicking 'Automation Tools'
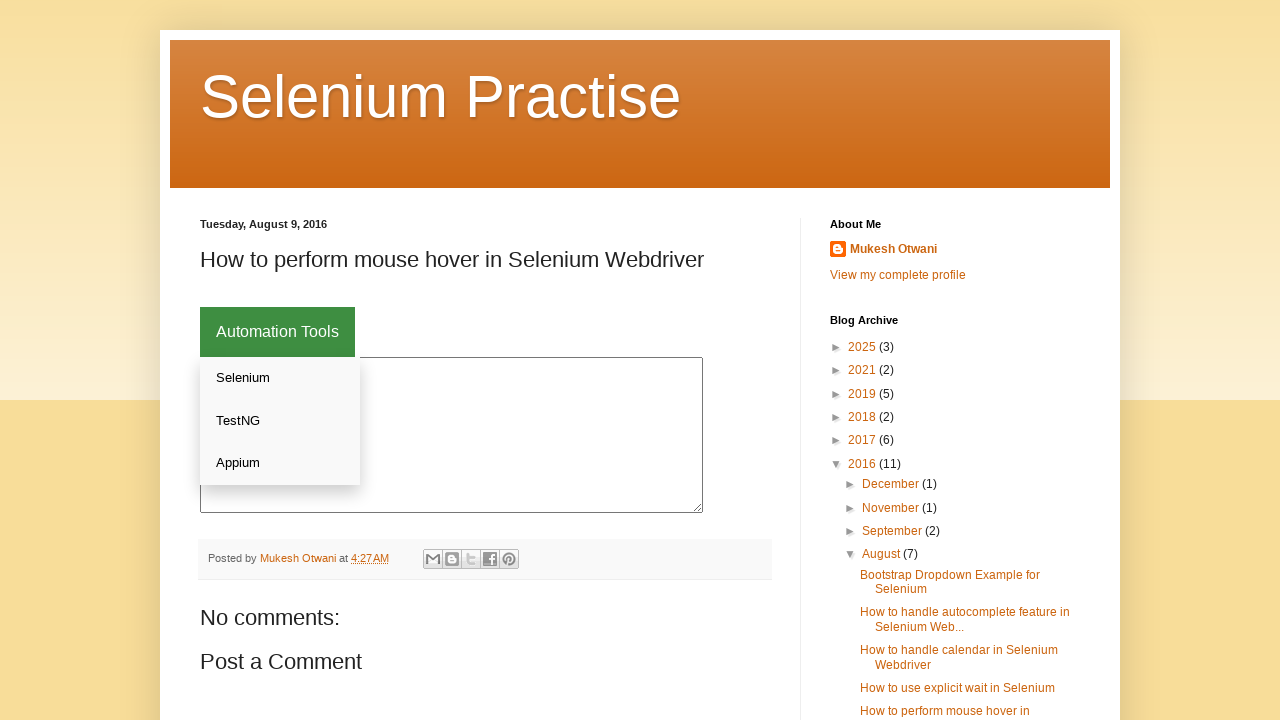

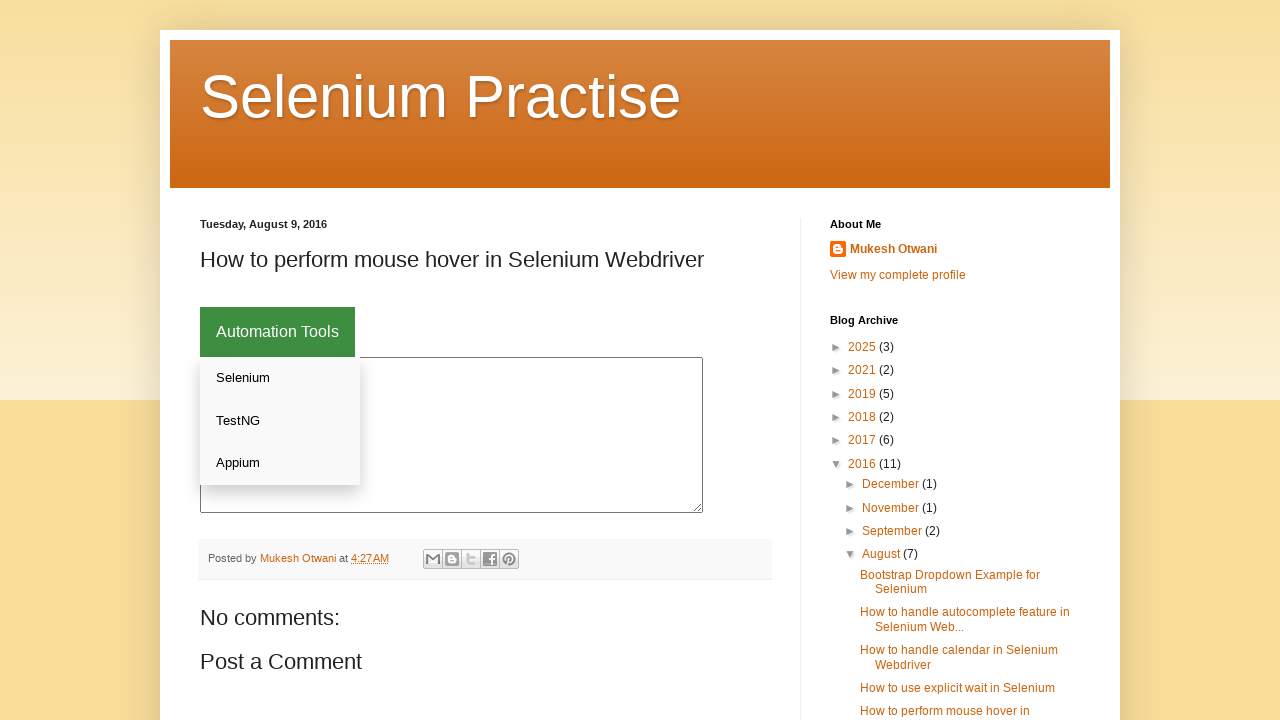